Tests multi-select dropdown functionality on W3Schools by switching to an iframe and selecting multiple car options (Volvo, Saab, Opel, Audi) from a select element.

Starting URL: https://www.w3schools.com/tags/tryit.asp?filename=tryhtml_select_multiple

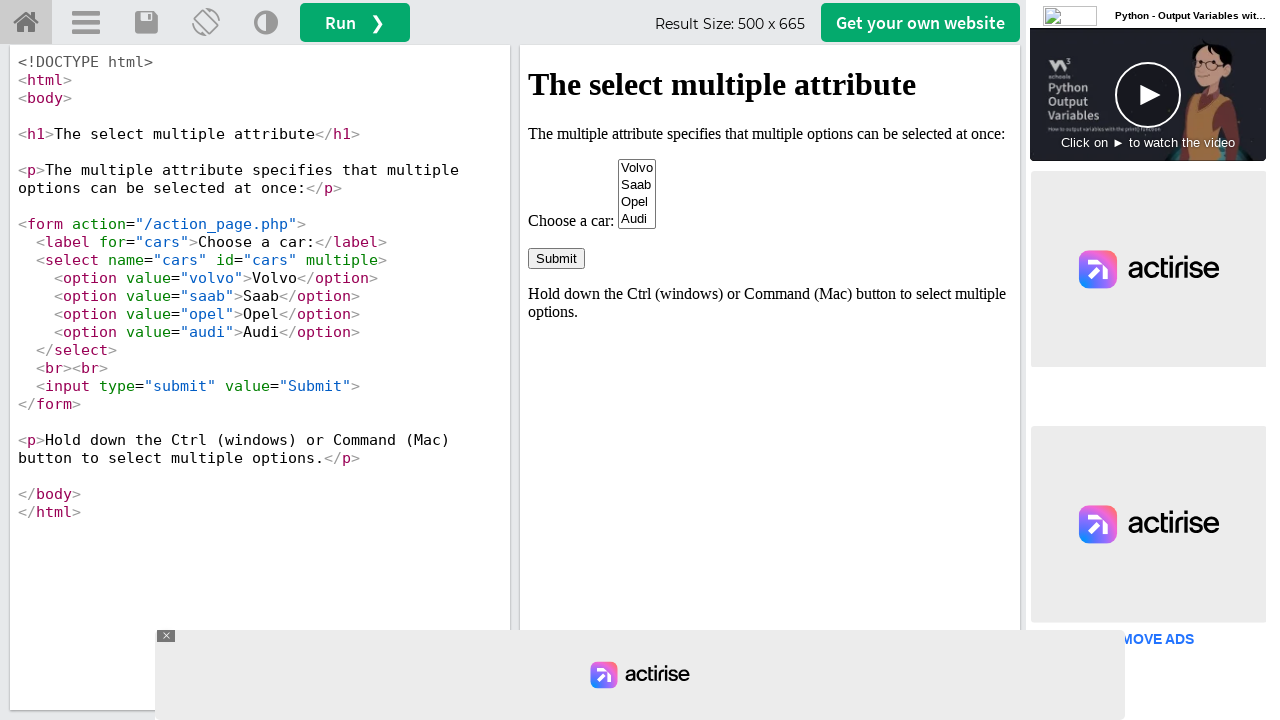

Located iframe with ID 'iframeResult'
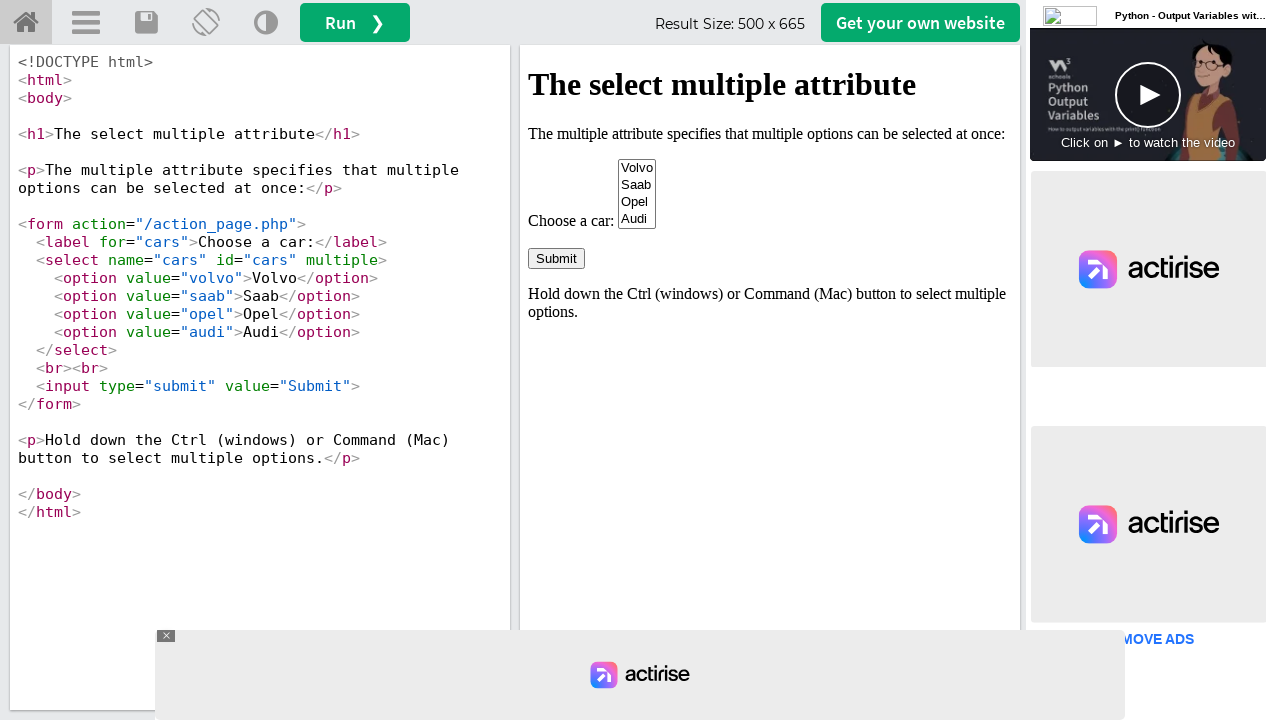

Located multi-select dropdown for cars
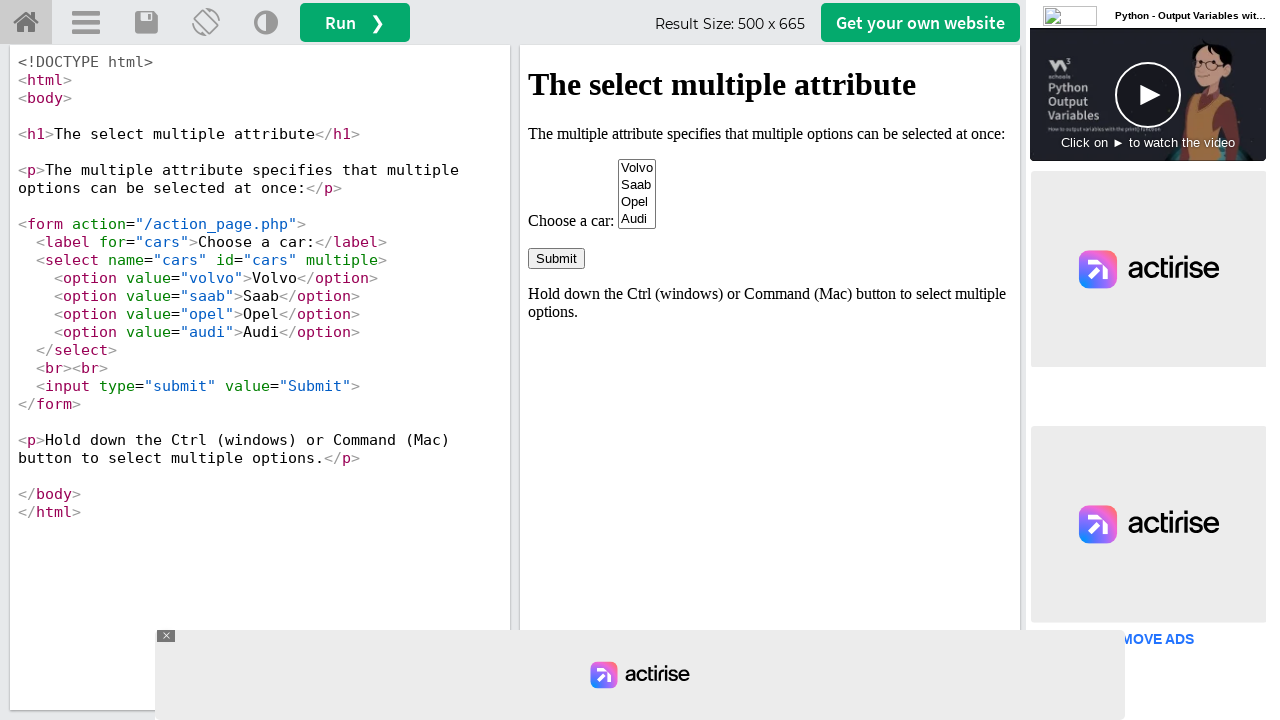

Selected 'Volvo' from cars dropdown on #iframeResult >> internal:control=enter-frame >> select[name='cars']
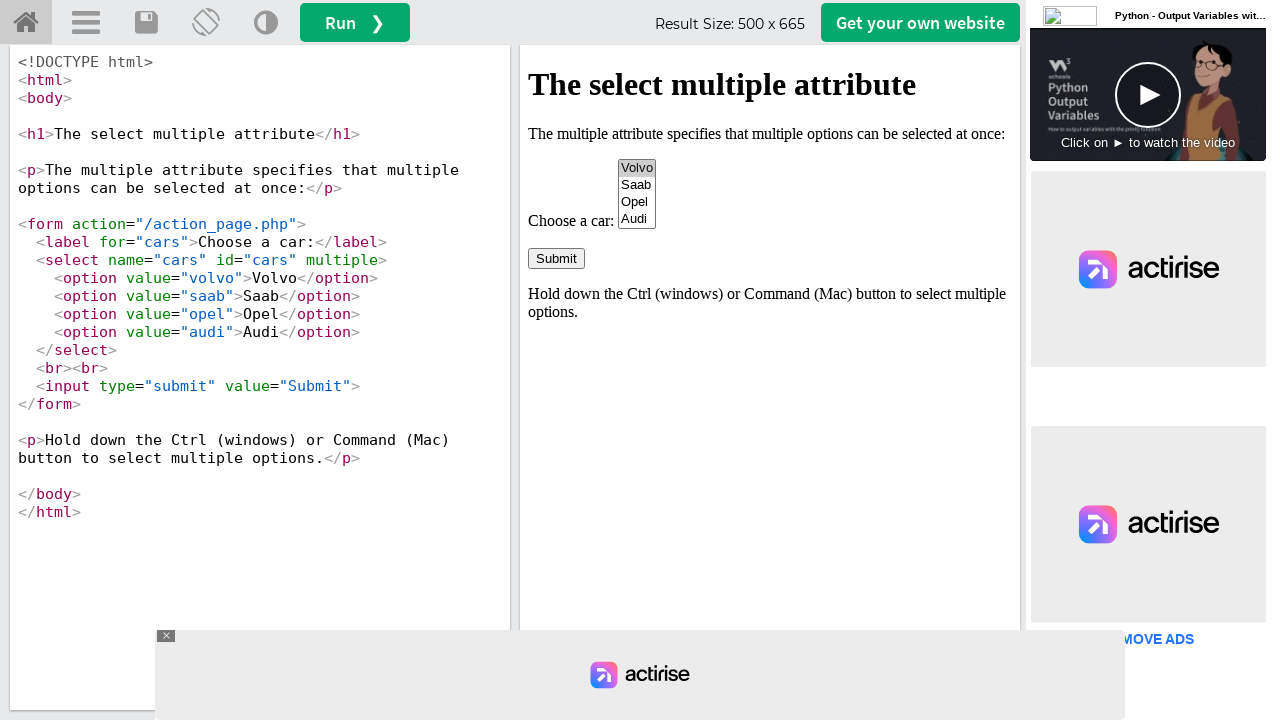

Selected 'Saab' from cars dropdown on #iframeResult >> internal:control=enter-frame >> select[name='cars']
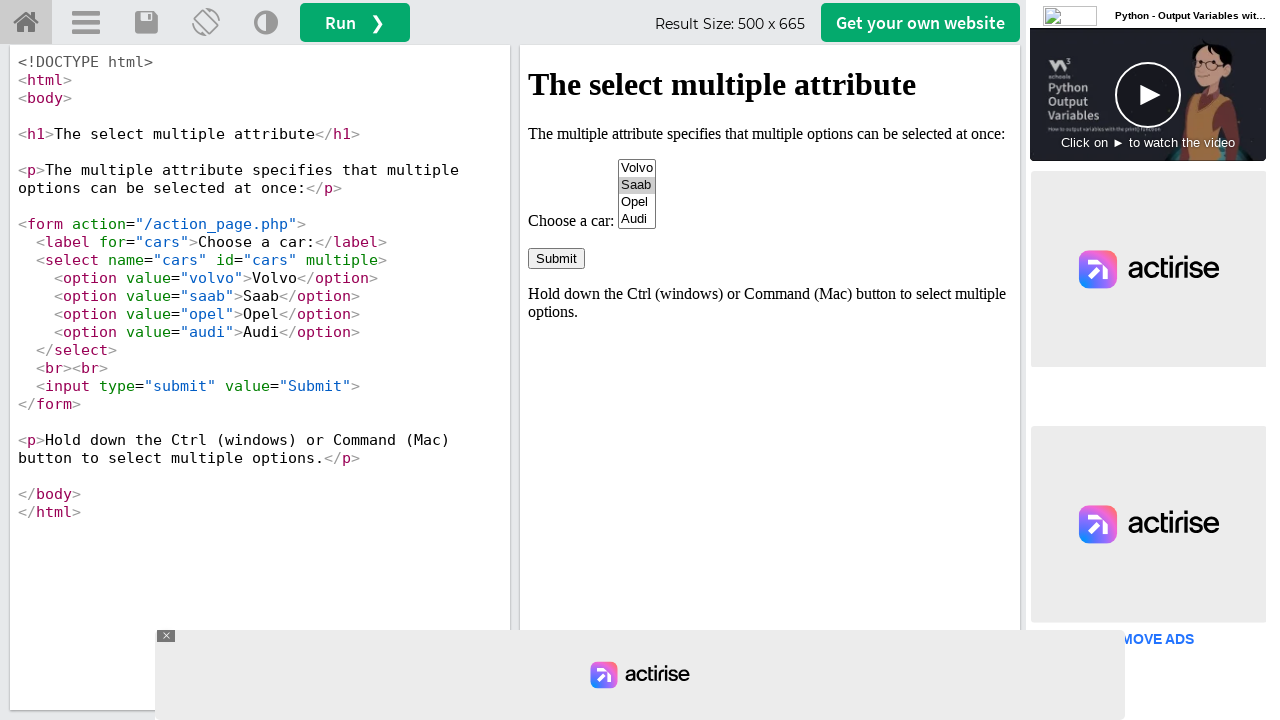

Selected 'Opel' from cars dropdown on #iframeResult >> internal:control=enter-frame >> select[name='cars']
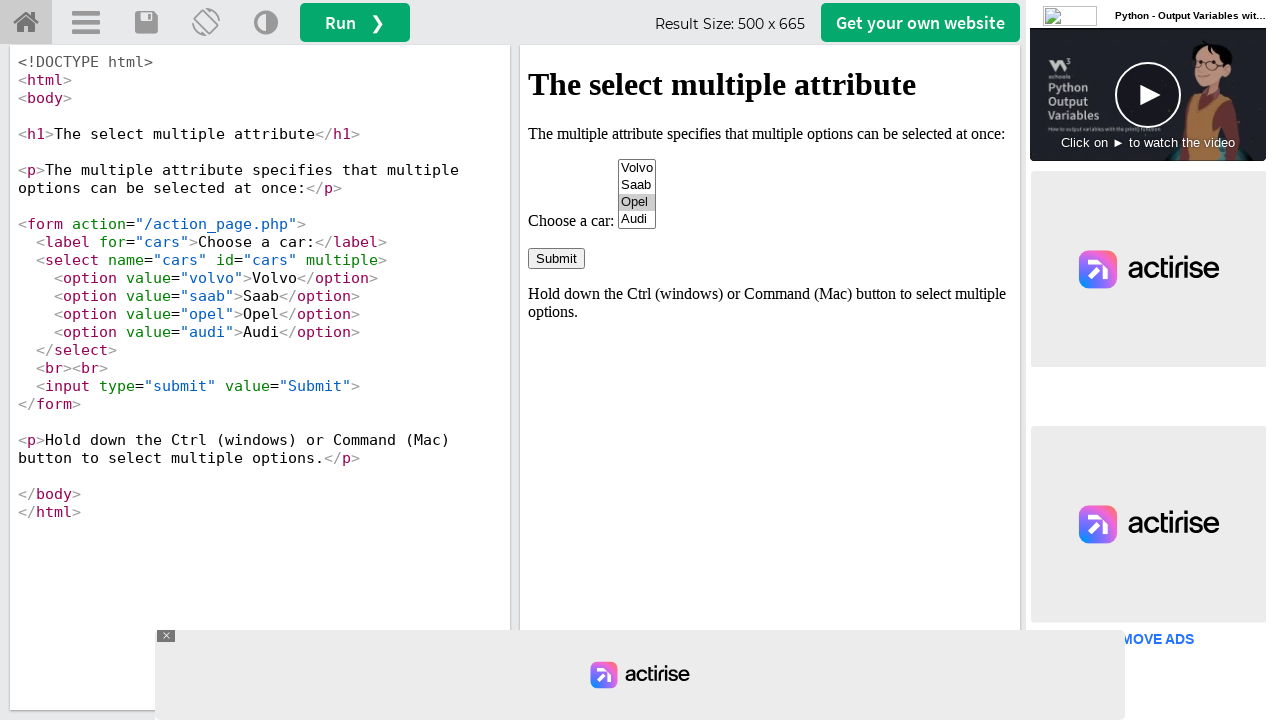

Selected 'Audi' from cars dropdown on #iframeResult >> internal:control=enter-frame >> select[name='cars']
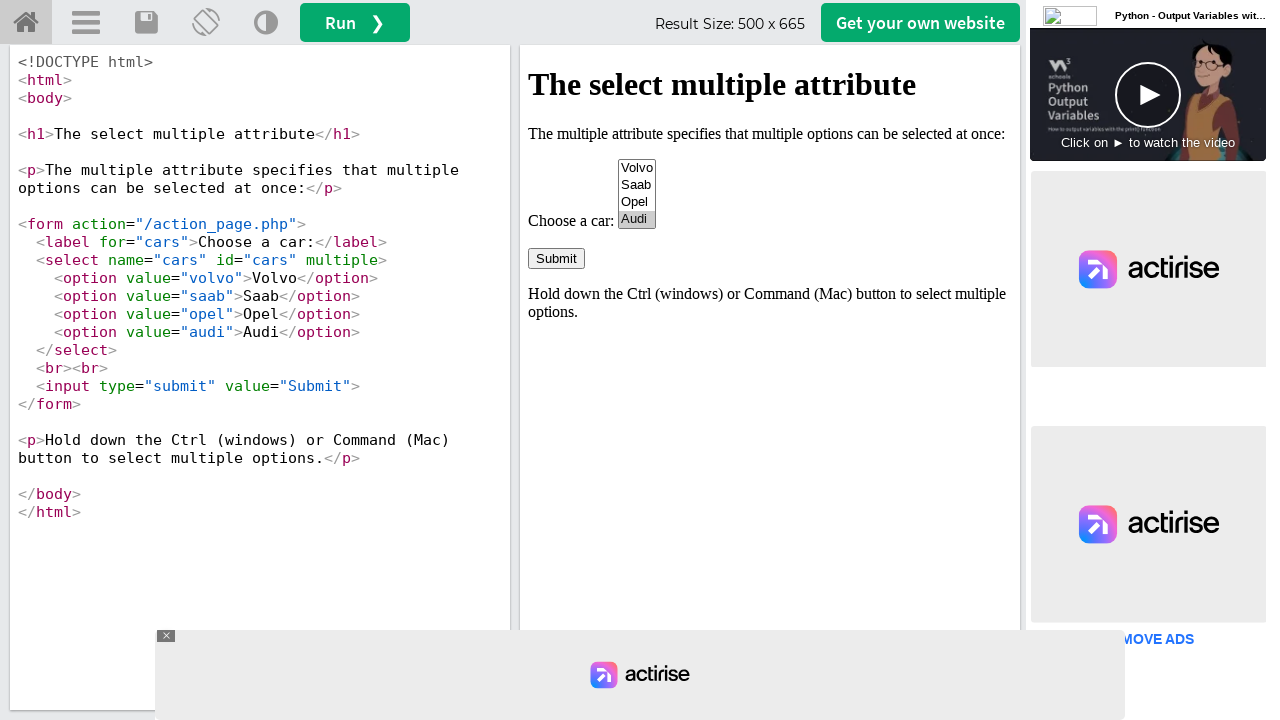

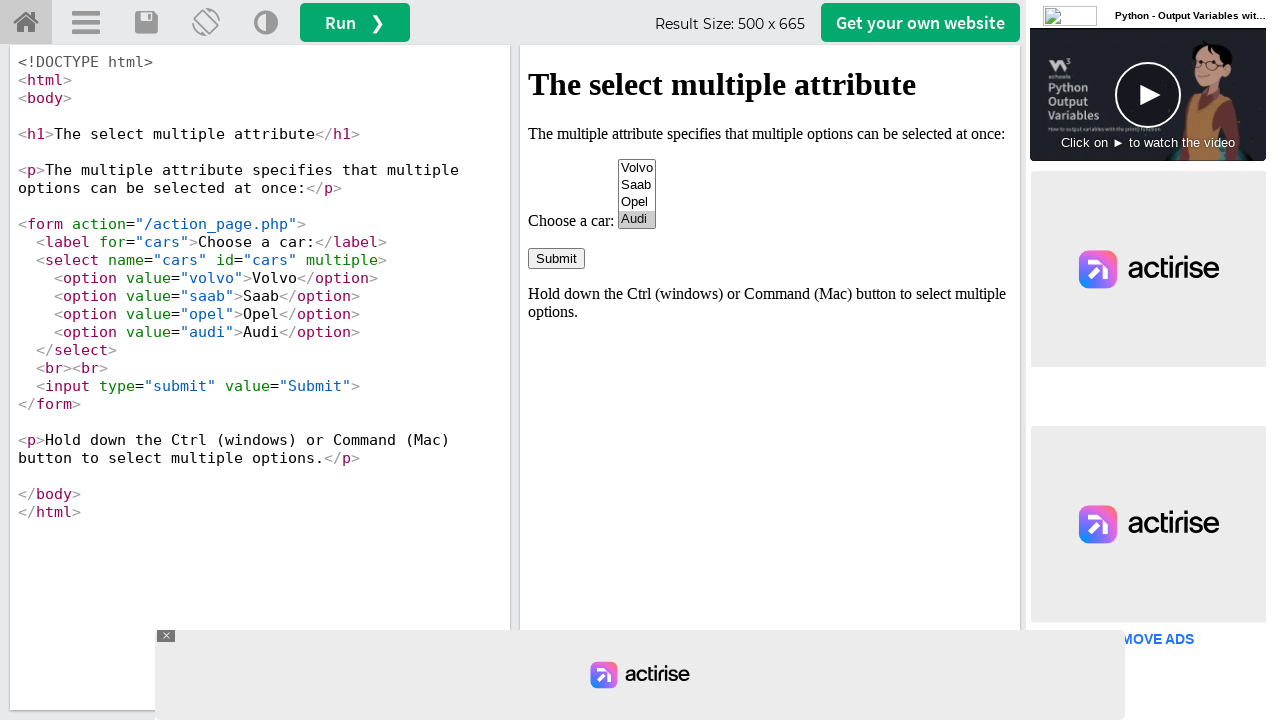